Tests file upload functionality on a registration form by clicking the upload button and uploading a file using Playwright's native file chooser handling.

Starting URL: http://demo.automationtesting.in/Register.html

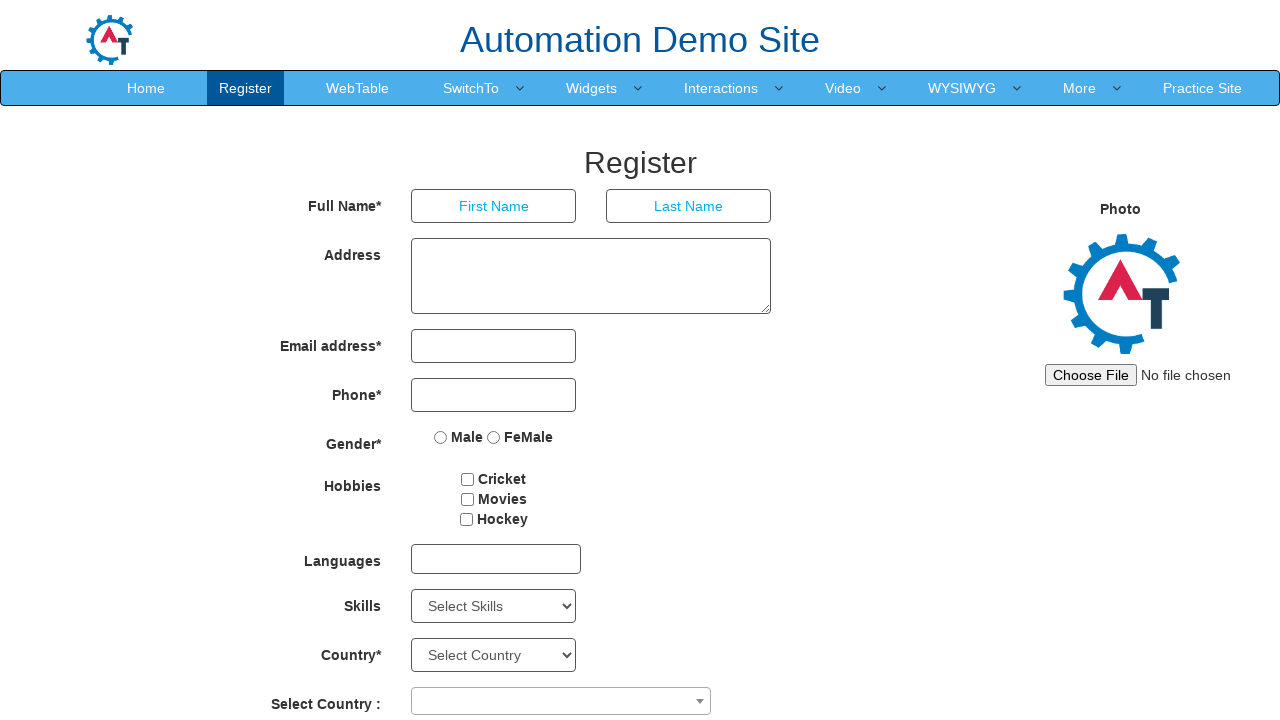

Waited for page to load (2000ms)
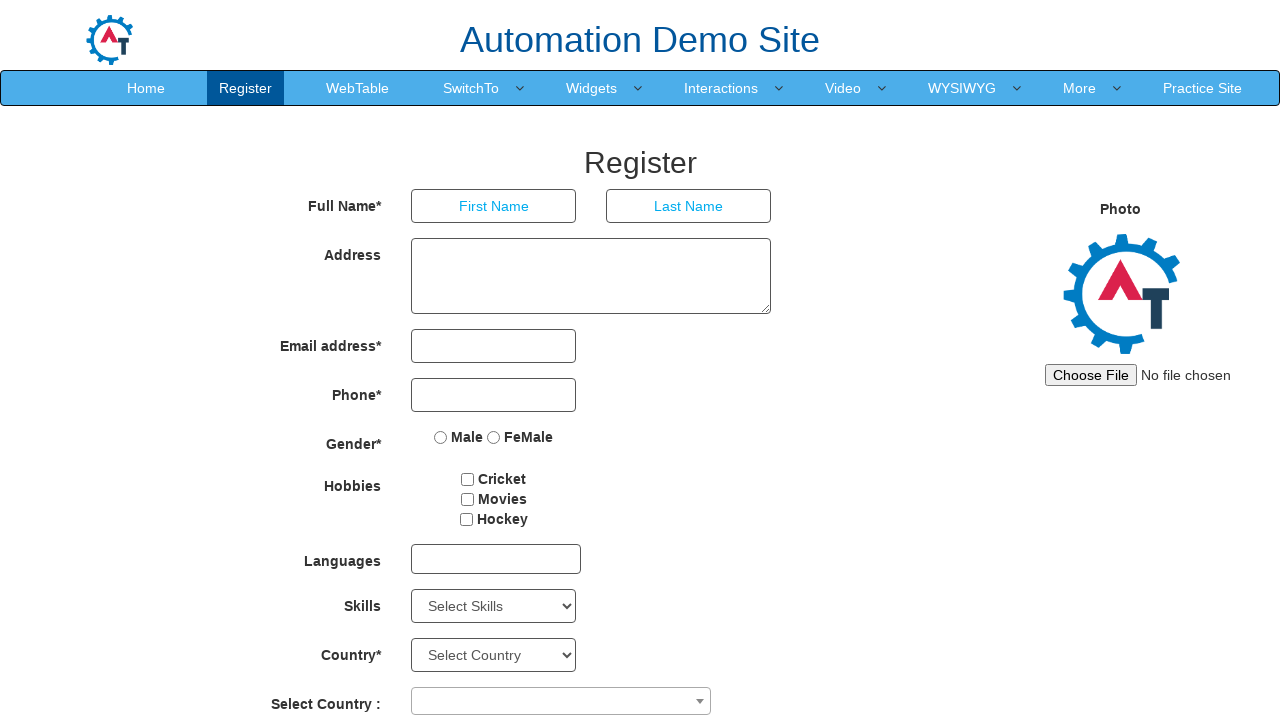

Clicked image upload button and file chooser opened at (1144, 375) on xpath=//*[@id='imagesrc']
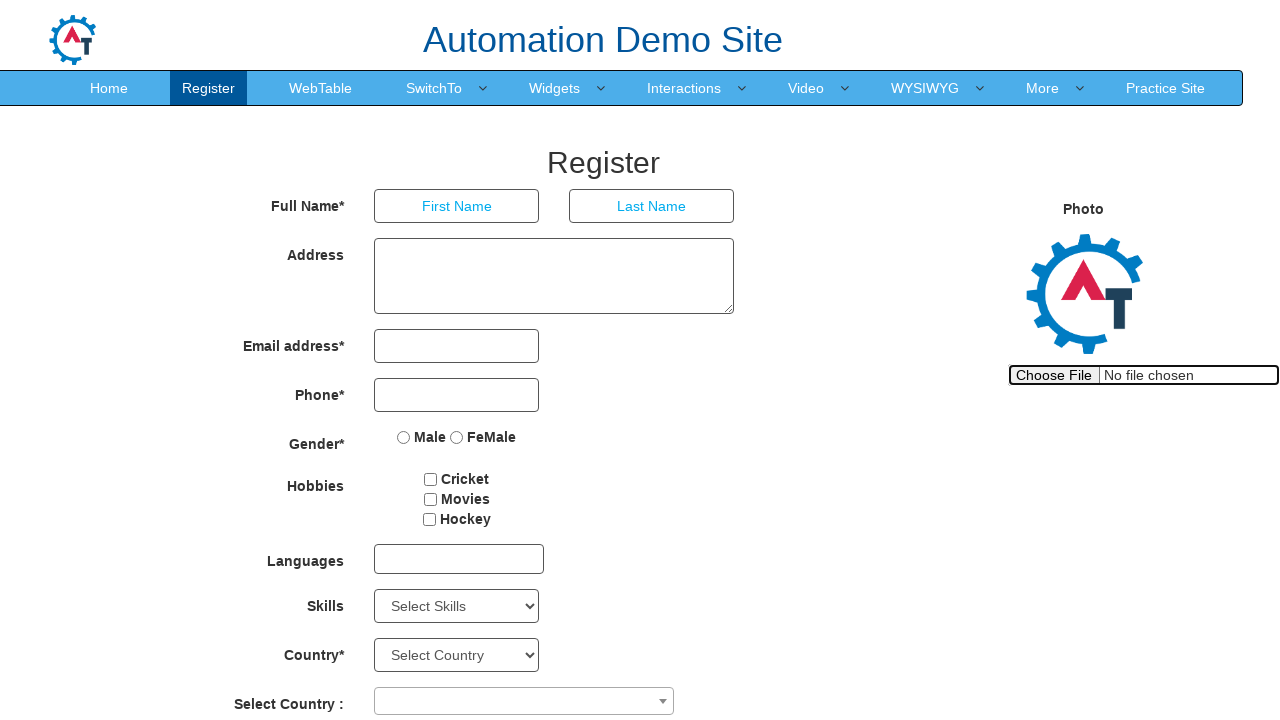

Created temporary test file for upload
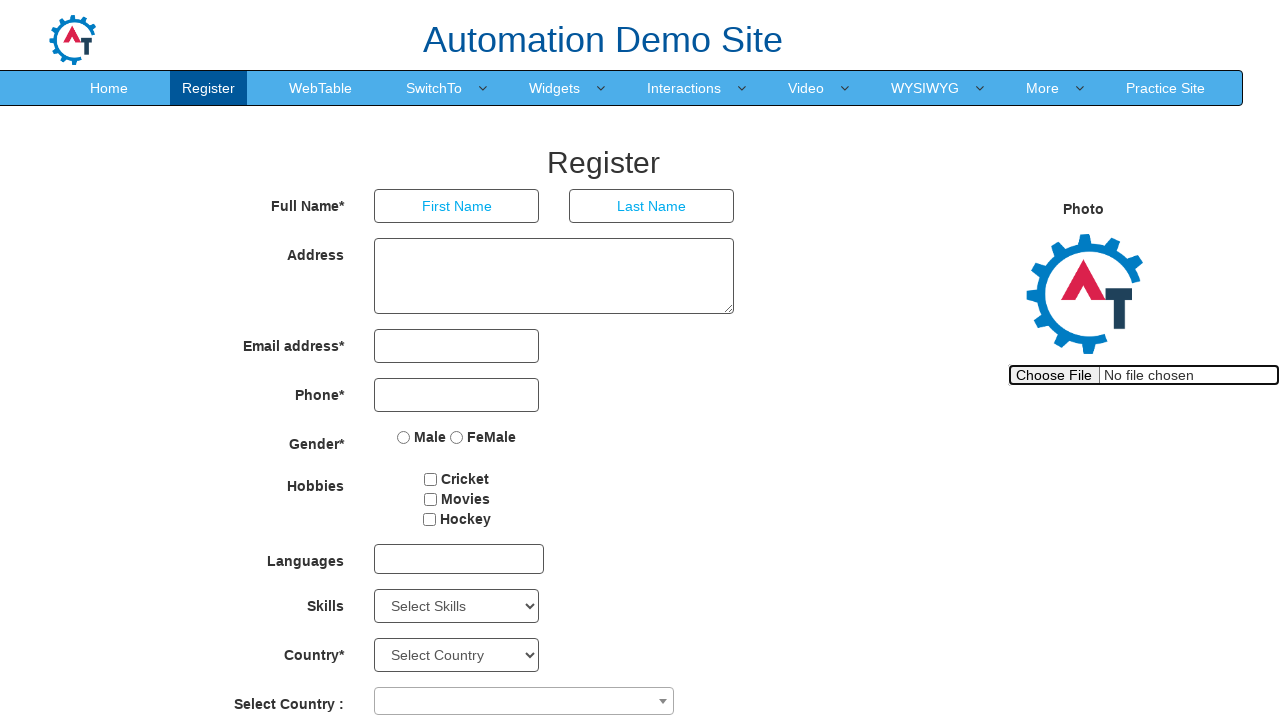

Uploaded file: /tmp/tmpg6ajltaa.txt
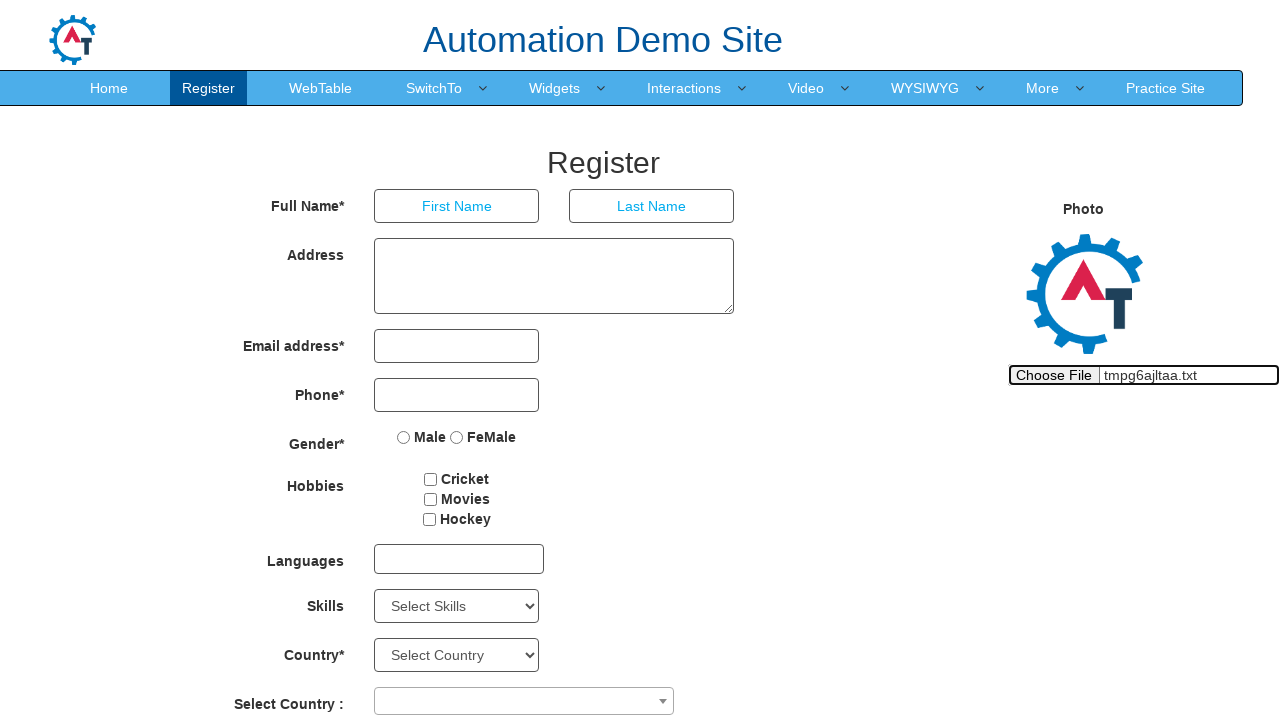

Waited for file upload to complete (1000ms)
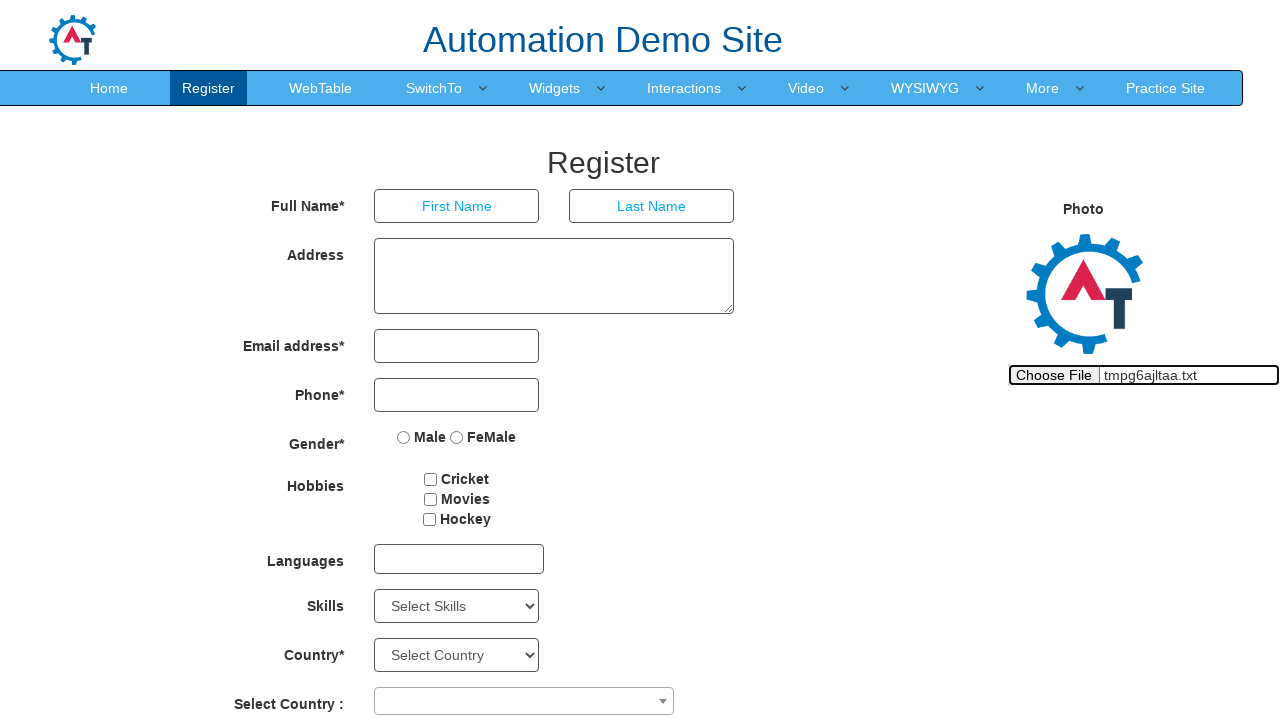

Cleaned up temporary test file
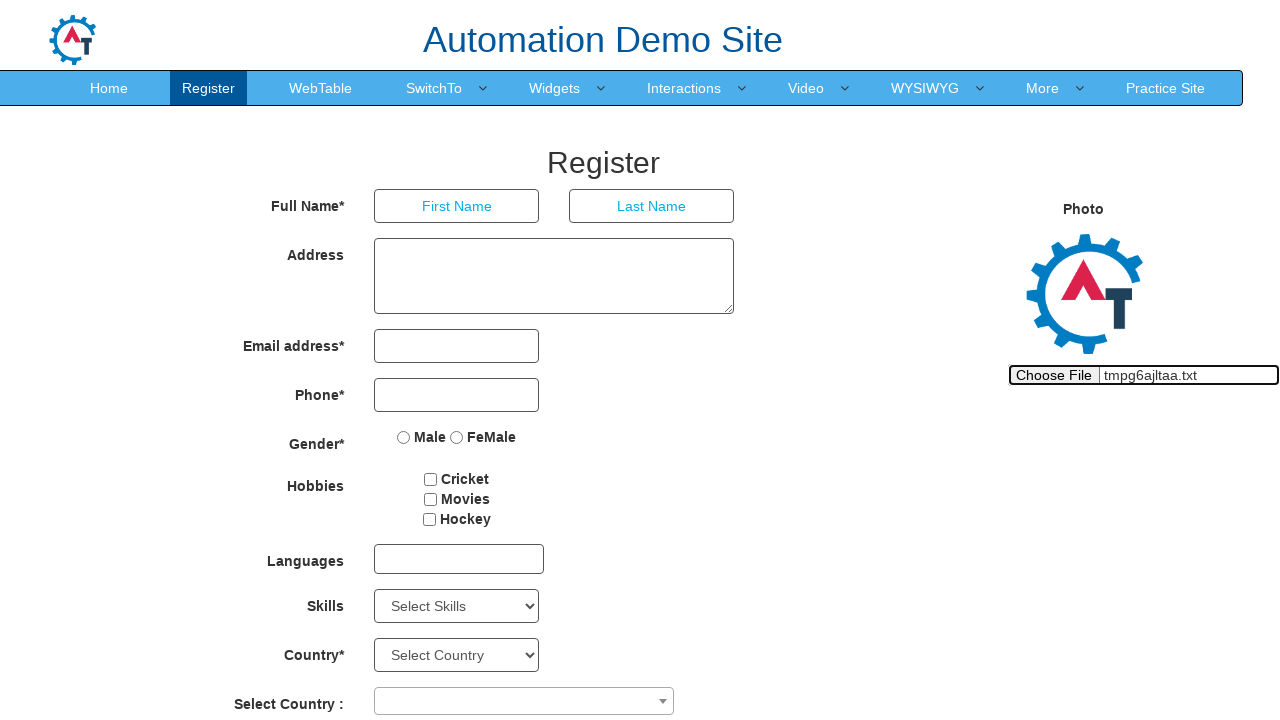

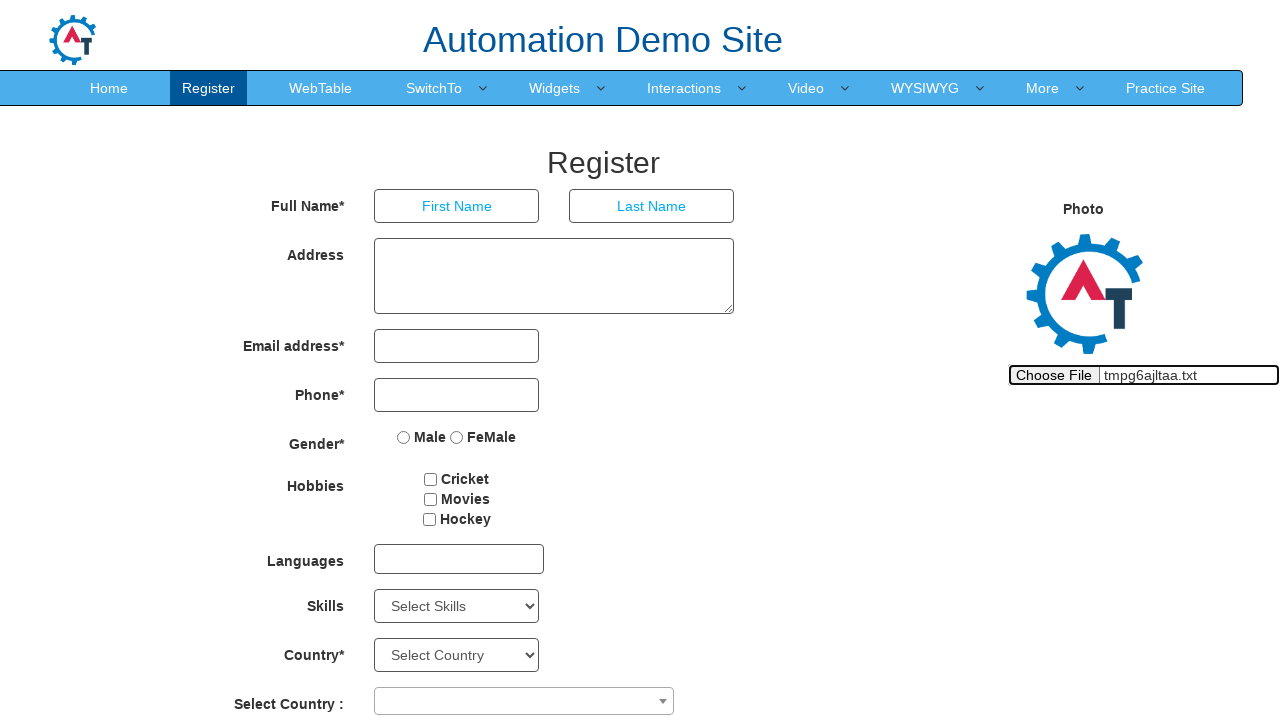